Tests that the Clear completed button displays the correct text when items are completed.

Starting URL: https://demo.playwright.dev/todomvc

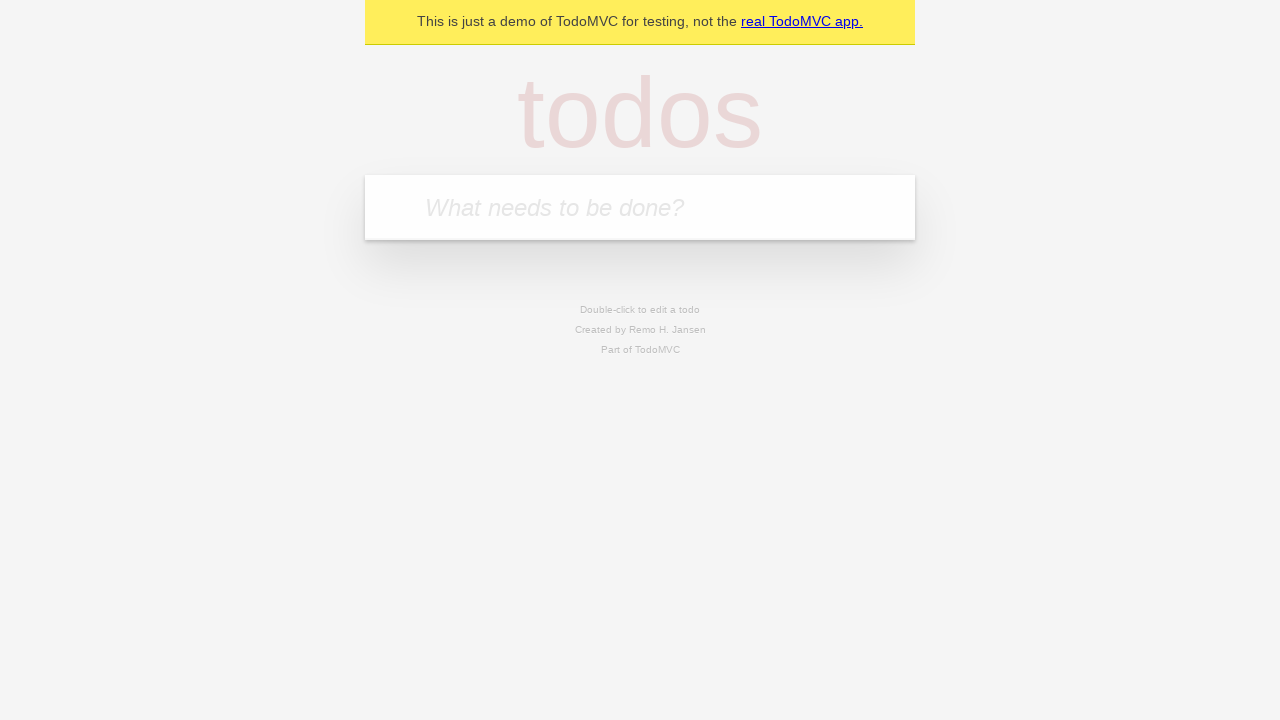

Filled todo input with 'buy some cheese' on internal:attr=[placeholder="What needs to be done?"i]
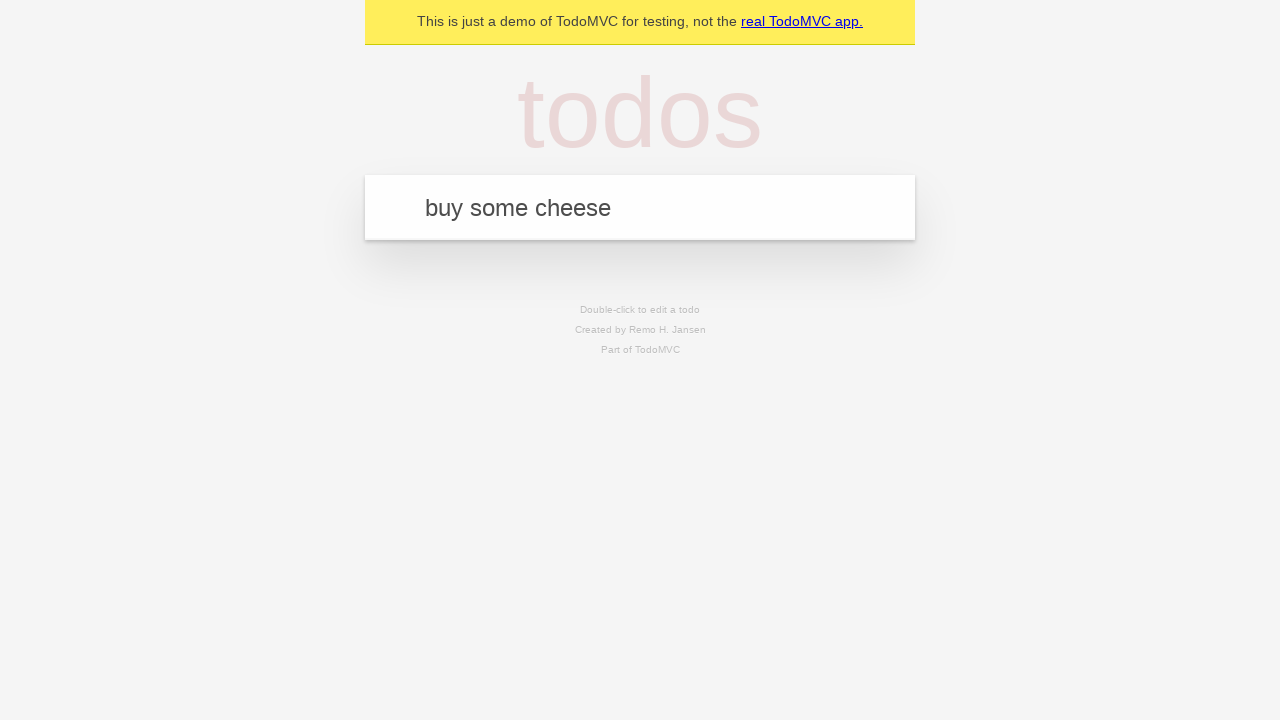

Pressed Enter to add 'buy some cheese' todo on internal:attr=[placeholder="What needs to be done?"i]
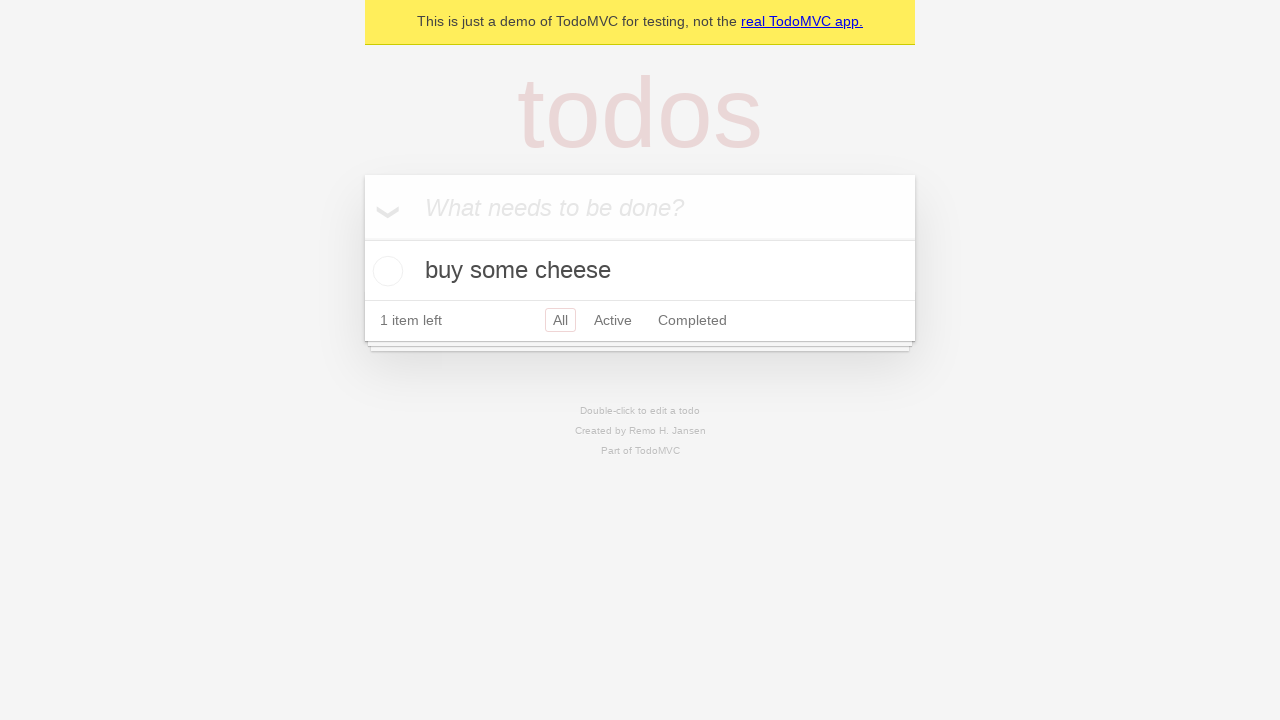

Filled todo input with 'feed the cat' on internal:attr=[placeholder="What needs to be done?"i]
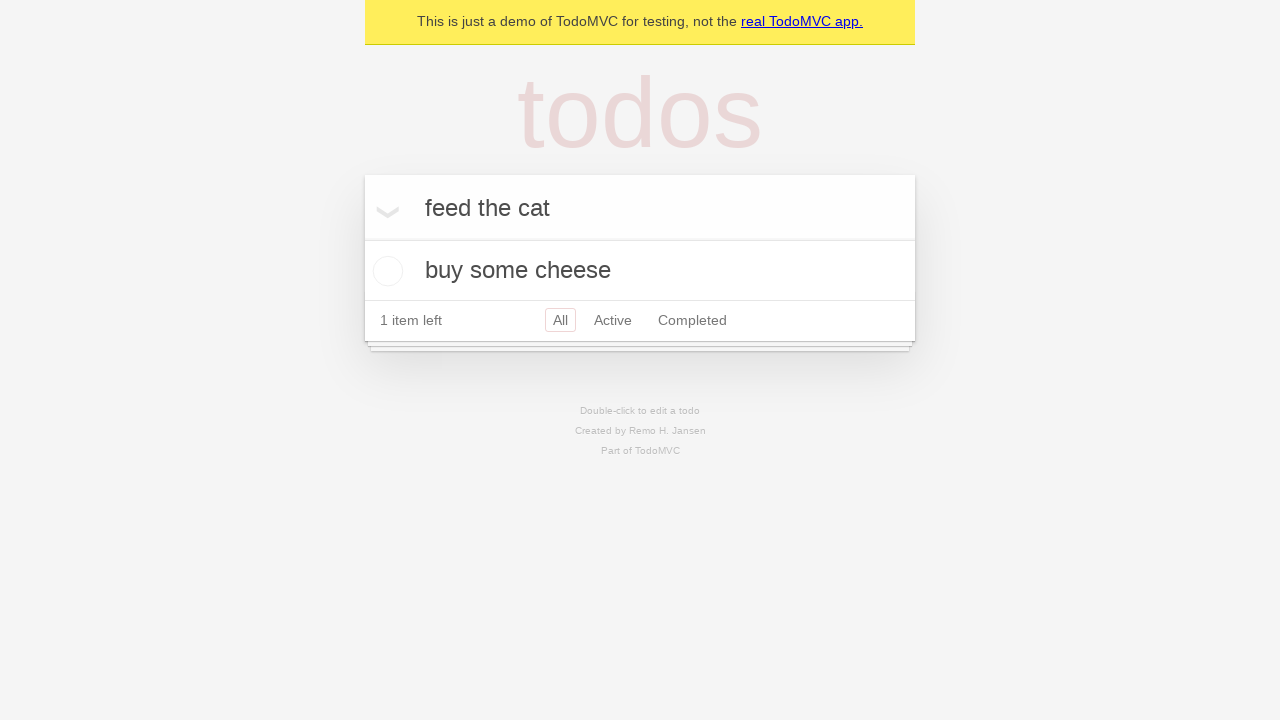

Pressed Enter to add 'feed the cat' todo on internal:attr=[placeholder="What needs to be done?"i]
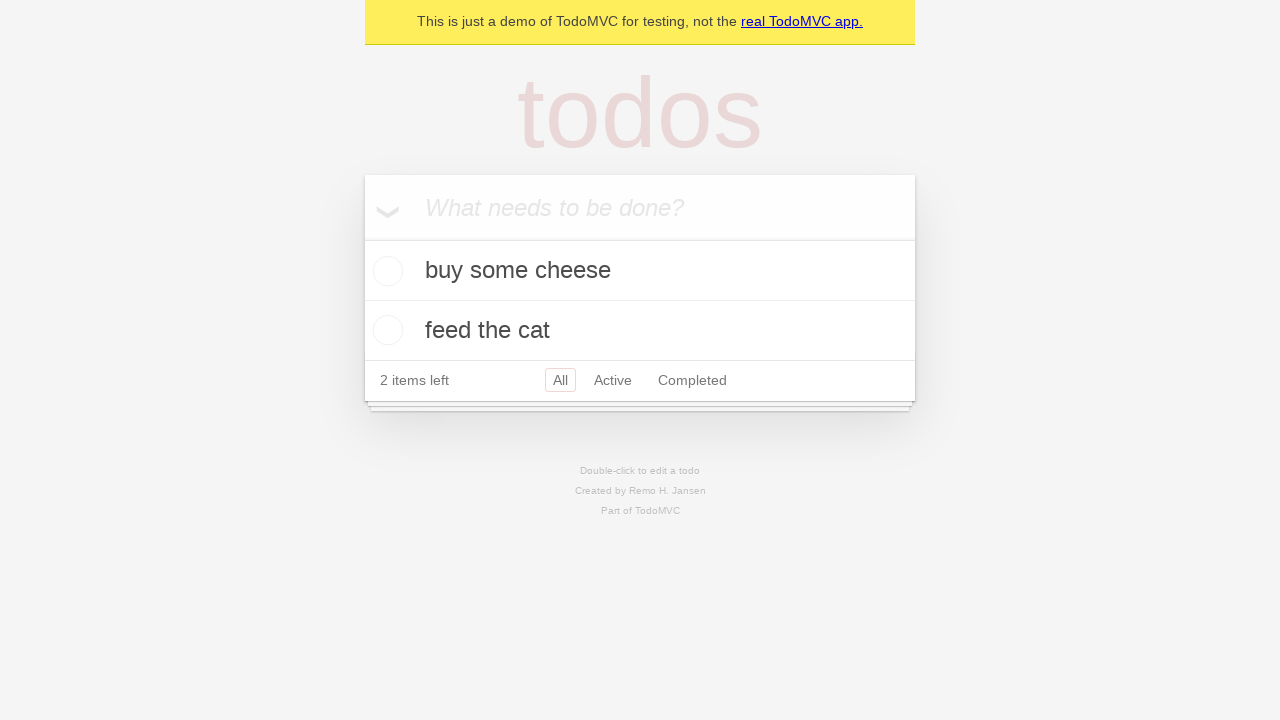

Filled todo input with 'book a doctors appointment' on internal:attr=[placeholder="What needs to be done?"i]
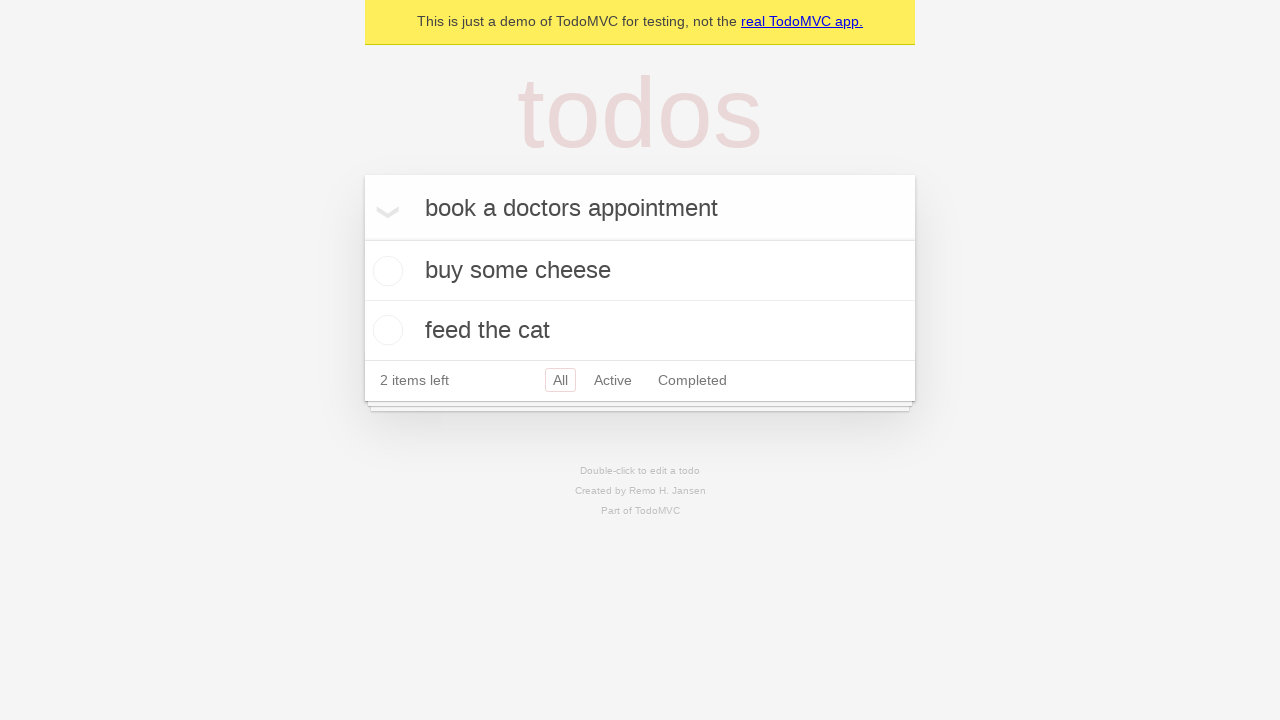

Pressed Enter to add 'book a doctors appointment' todo on internal:attr=[placeholder="What needs to be done?"i]
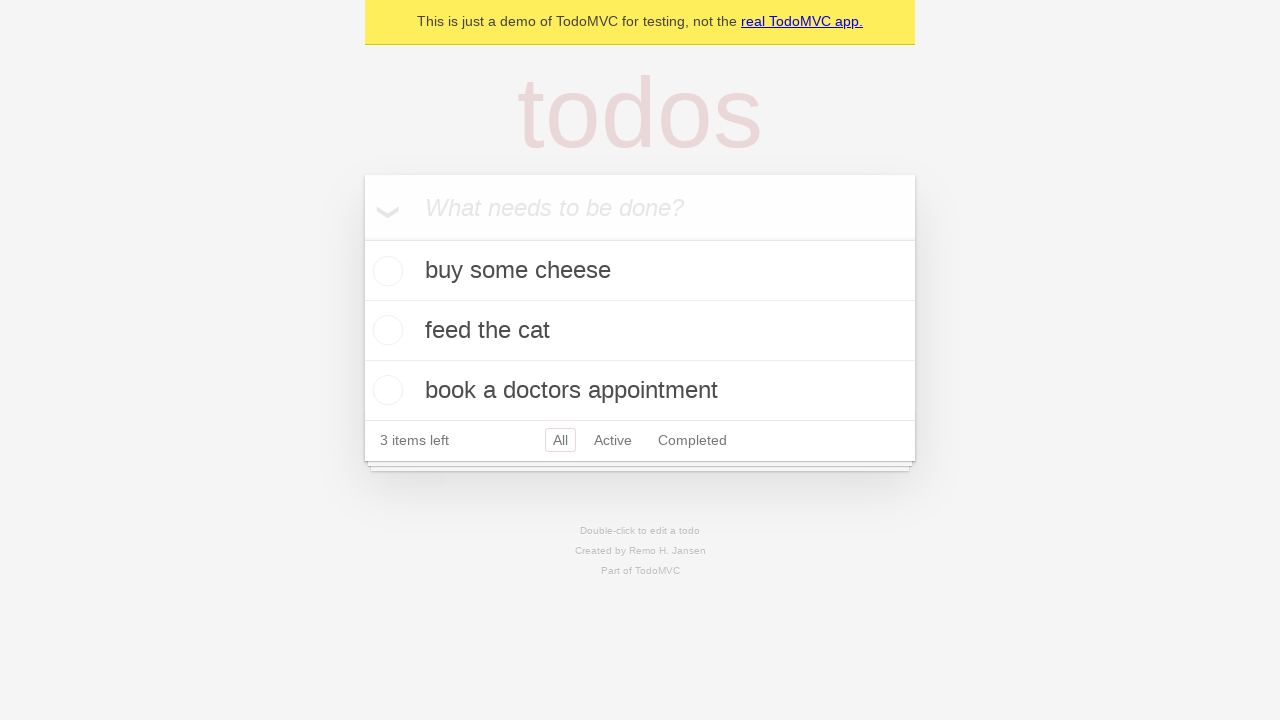

Checked the first todo item as completed at (385, 271) on .todo-list li .toggle >> nth=0
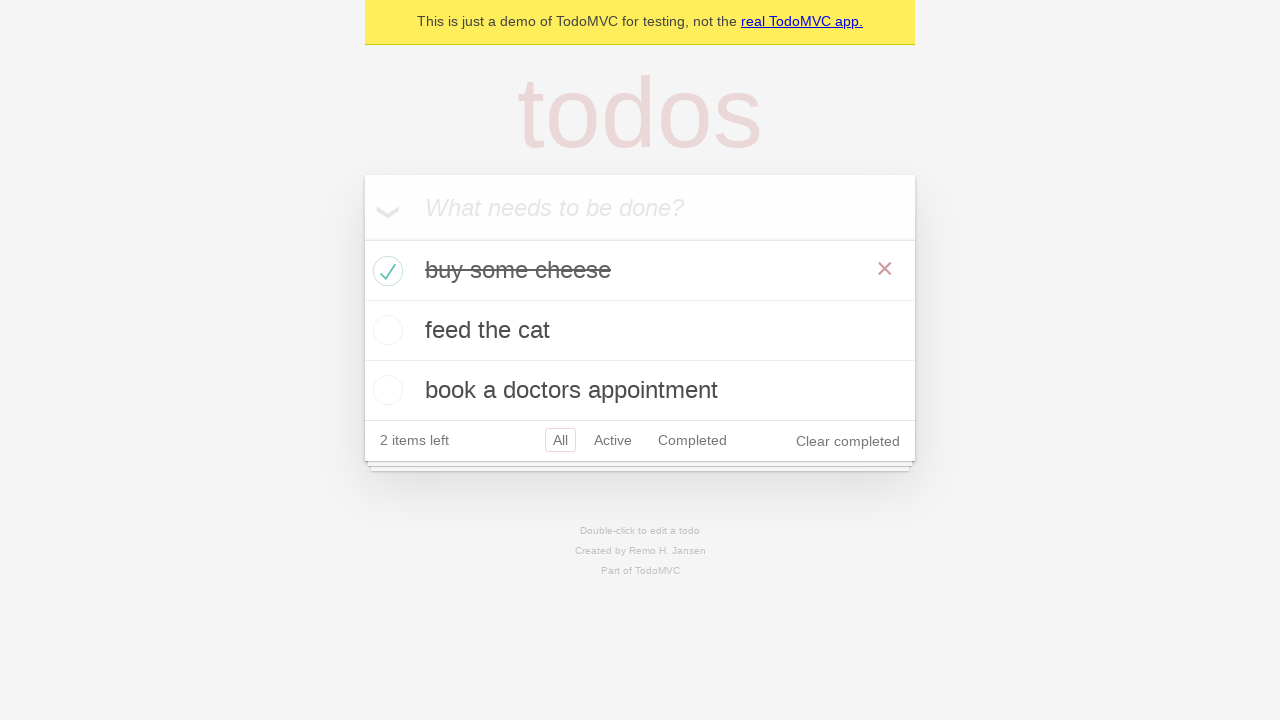

Waited for 'Clear completed' button to appear
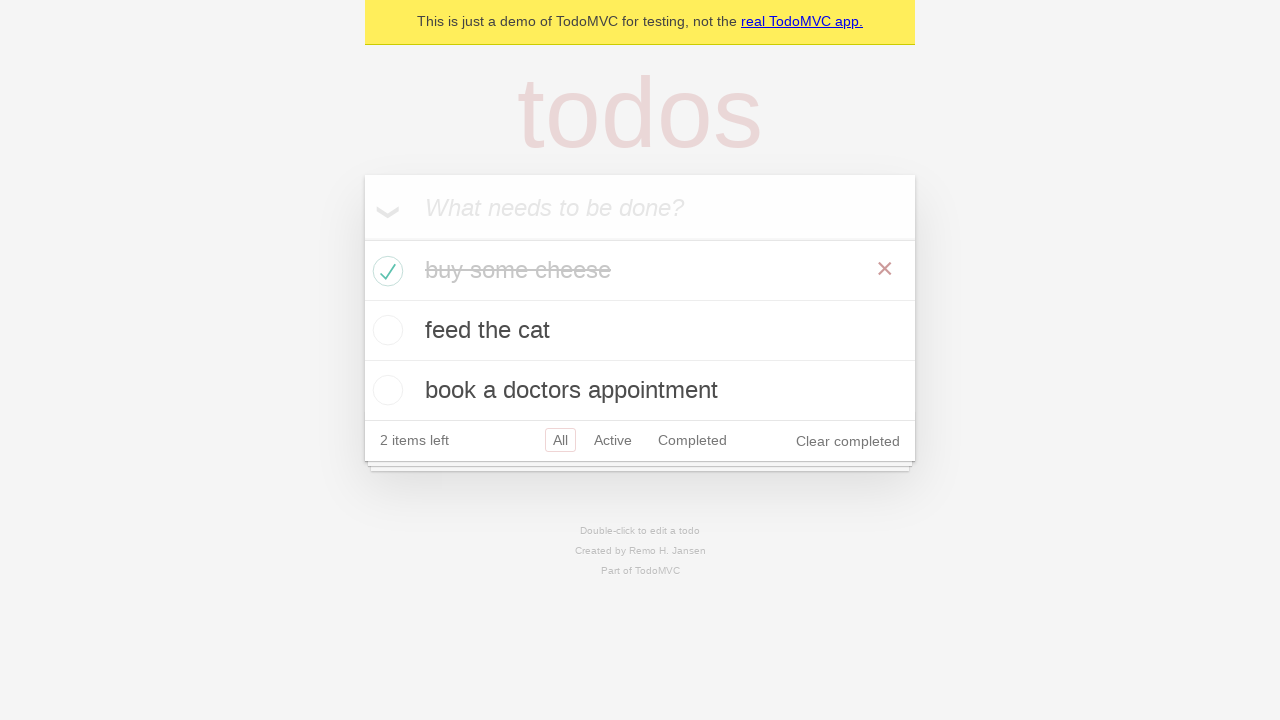

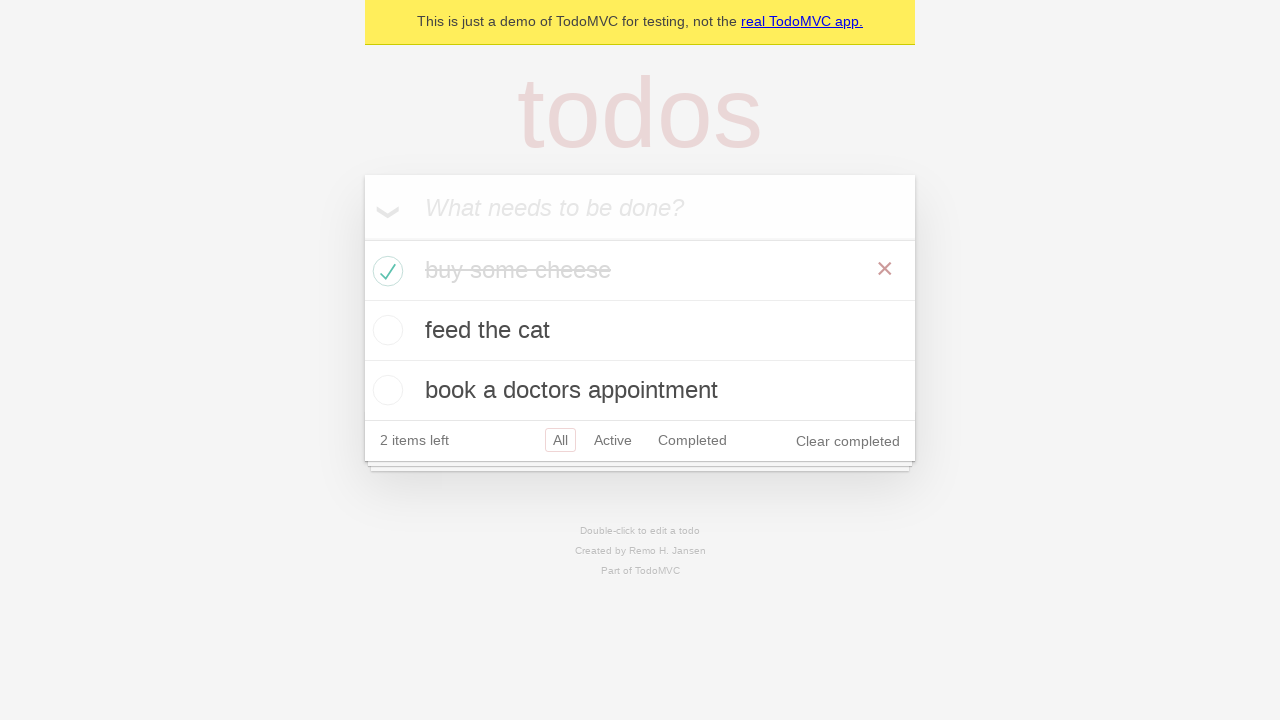